Tests basic browser navigation functionality by navigating to GitHub, then to Selenium HQ, using back/forward navigation, and refreshing the page

Starting URL: https://github.com

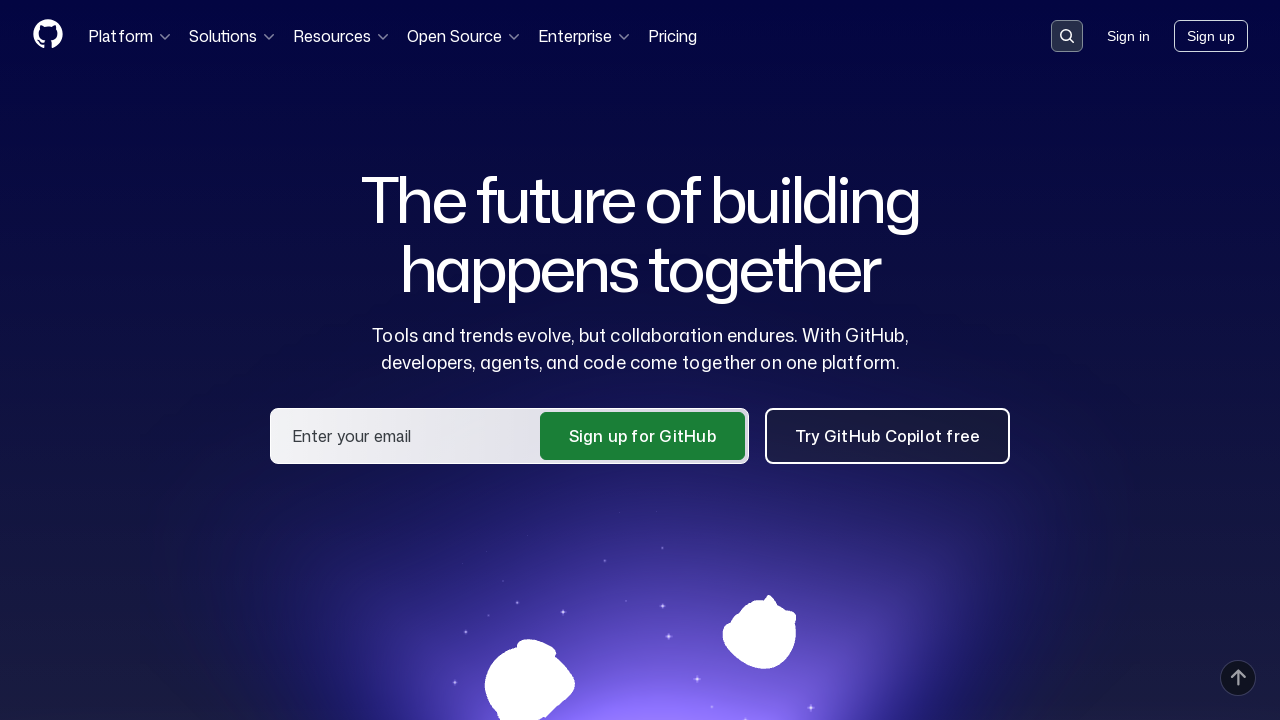

Navigated to GitHub homepage
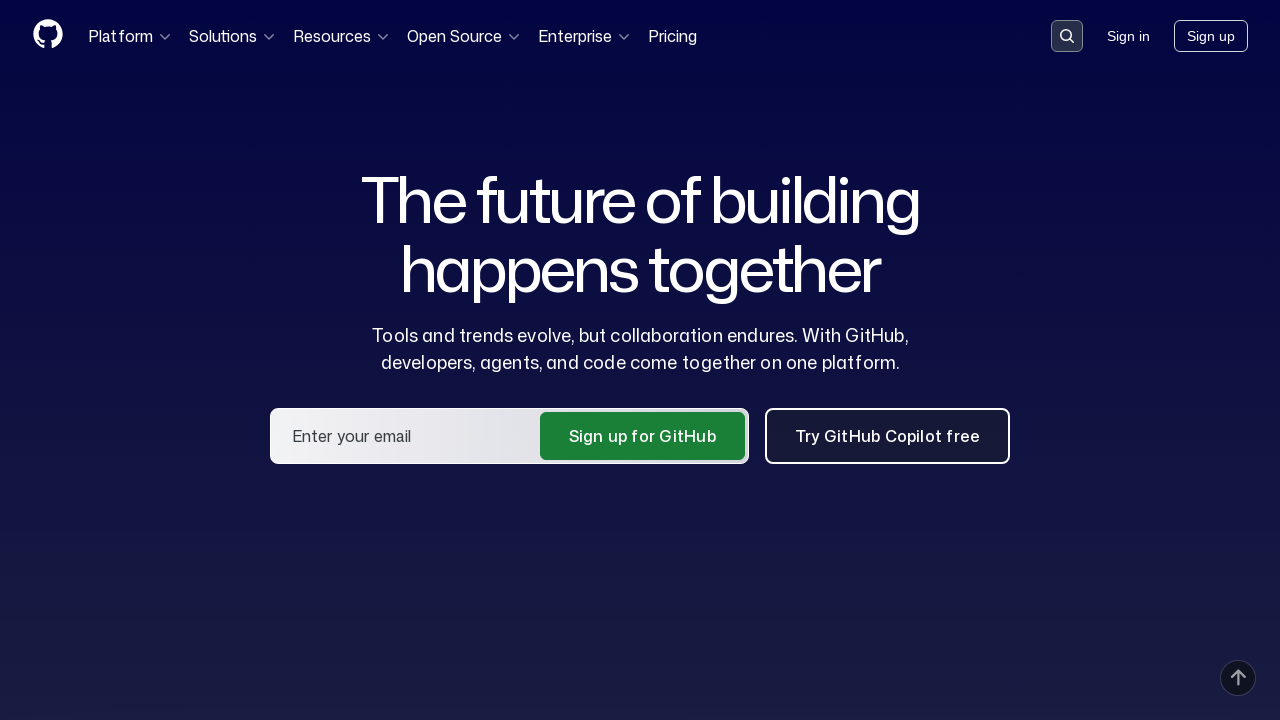

Navigated to Selenium HQ website
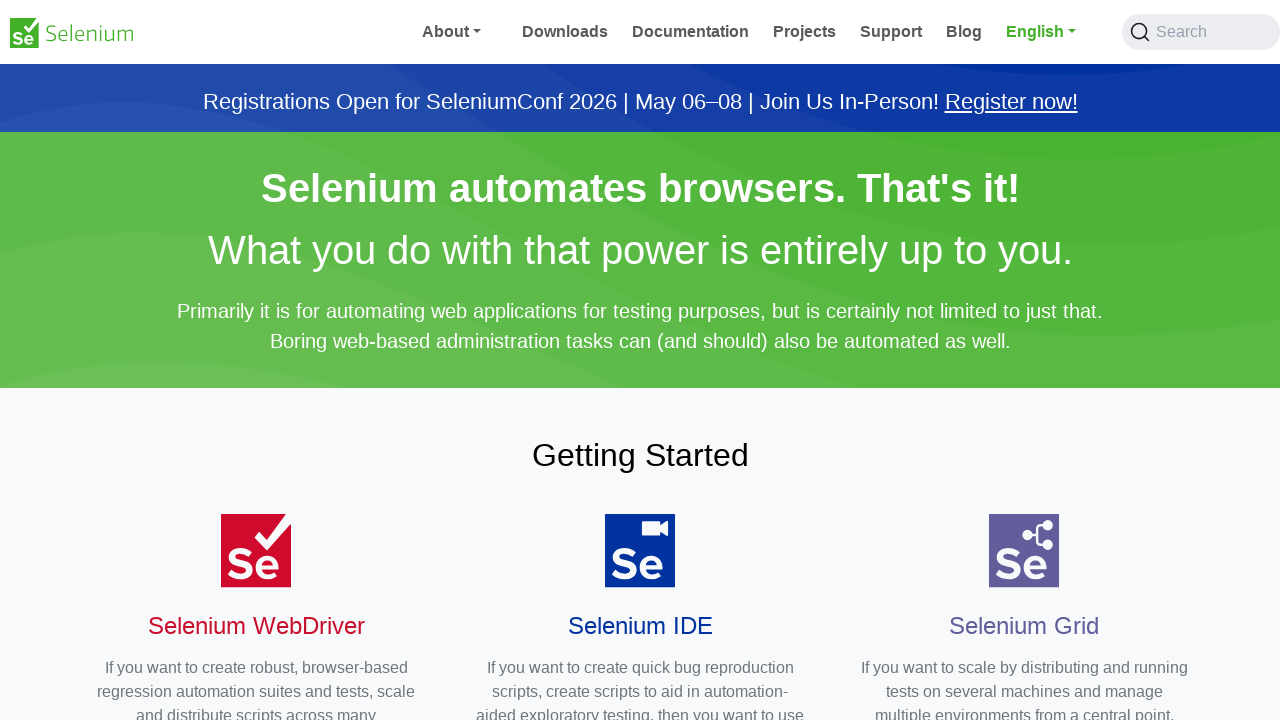

Navigated back to GitHub
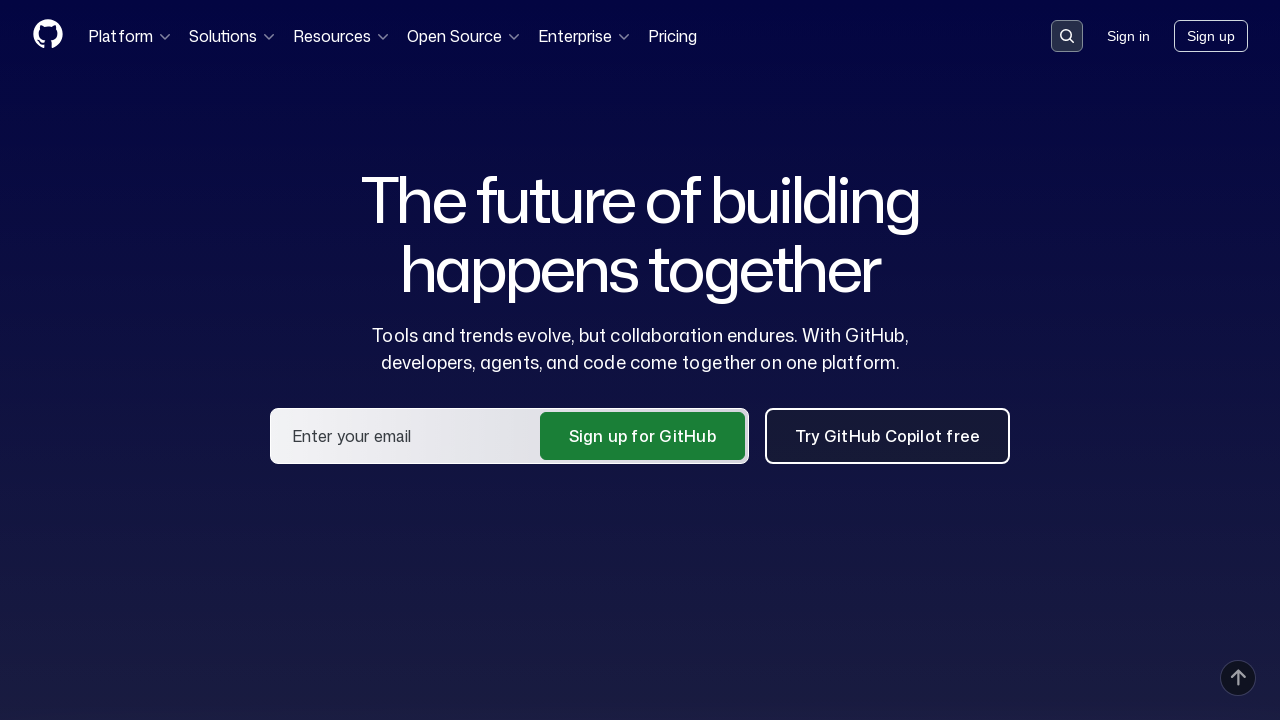

Navigated forward to Selenium HQ
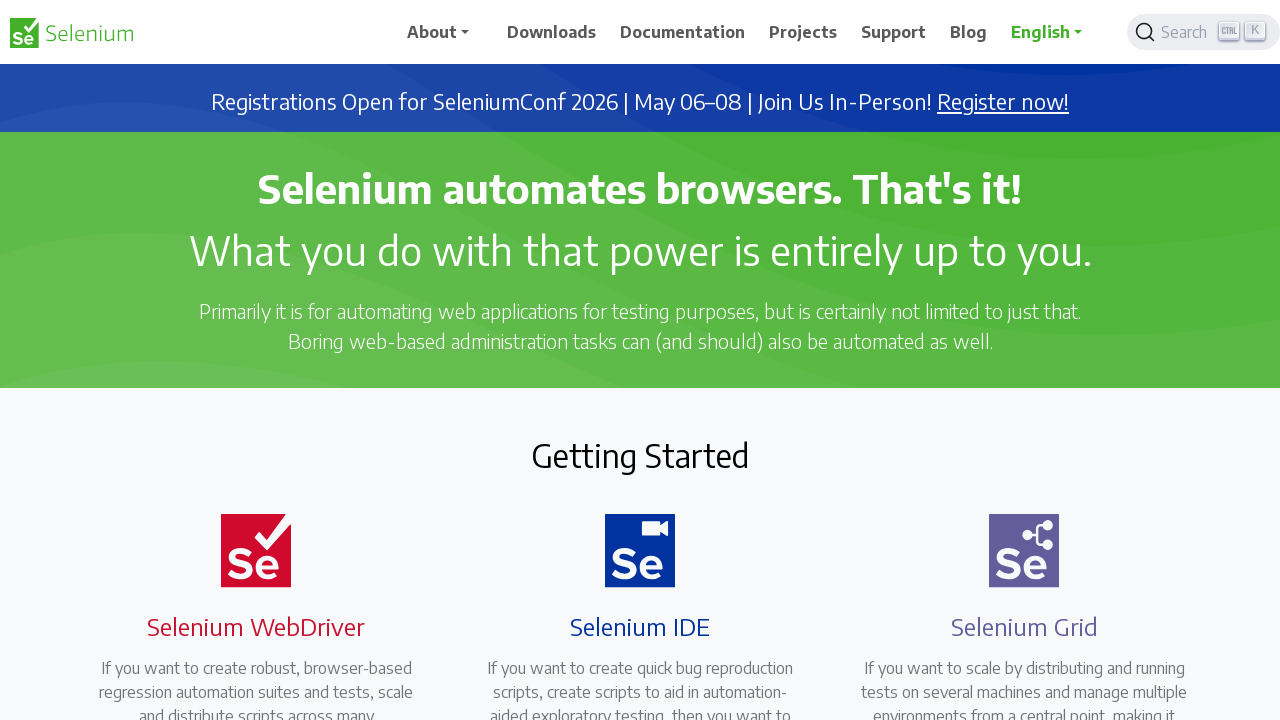

Refreshed the current page
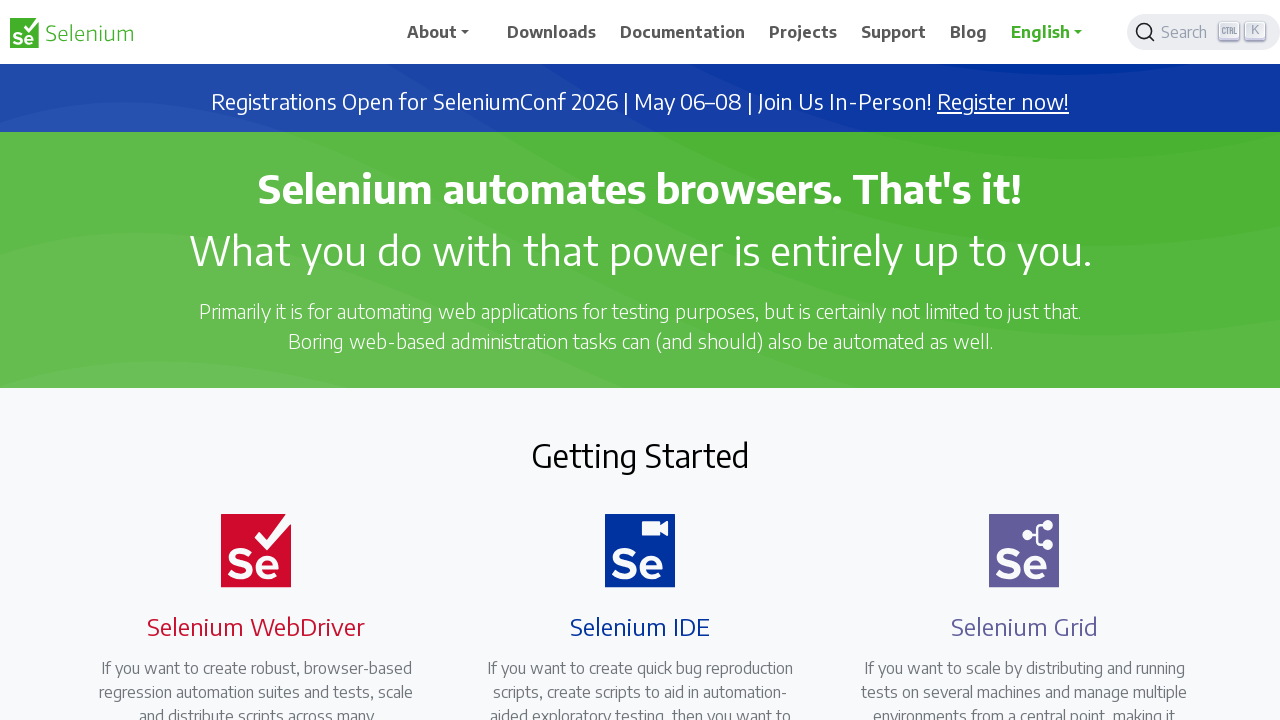

Page DOM content finished loading
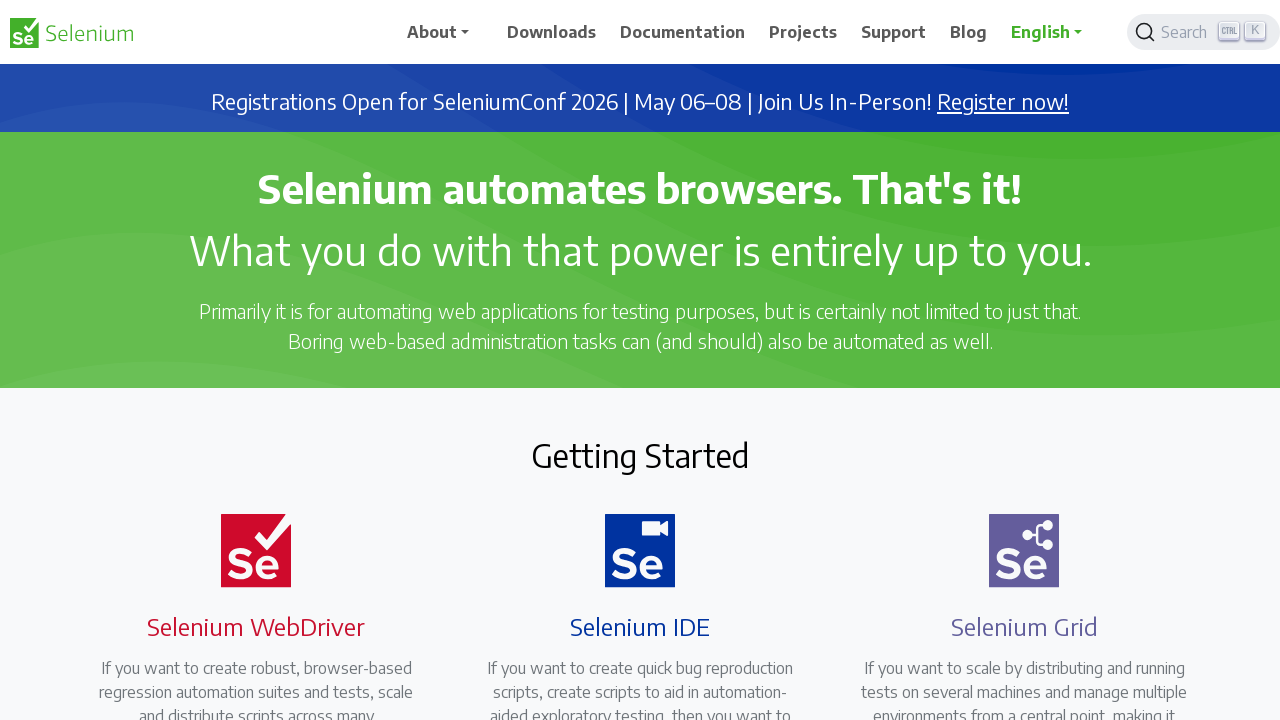

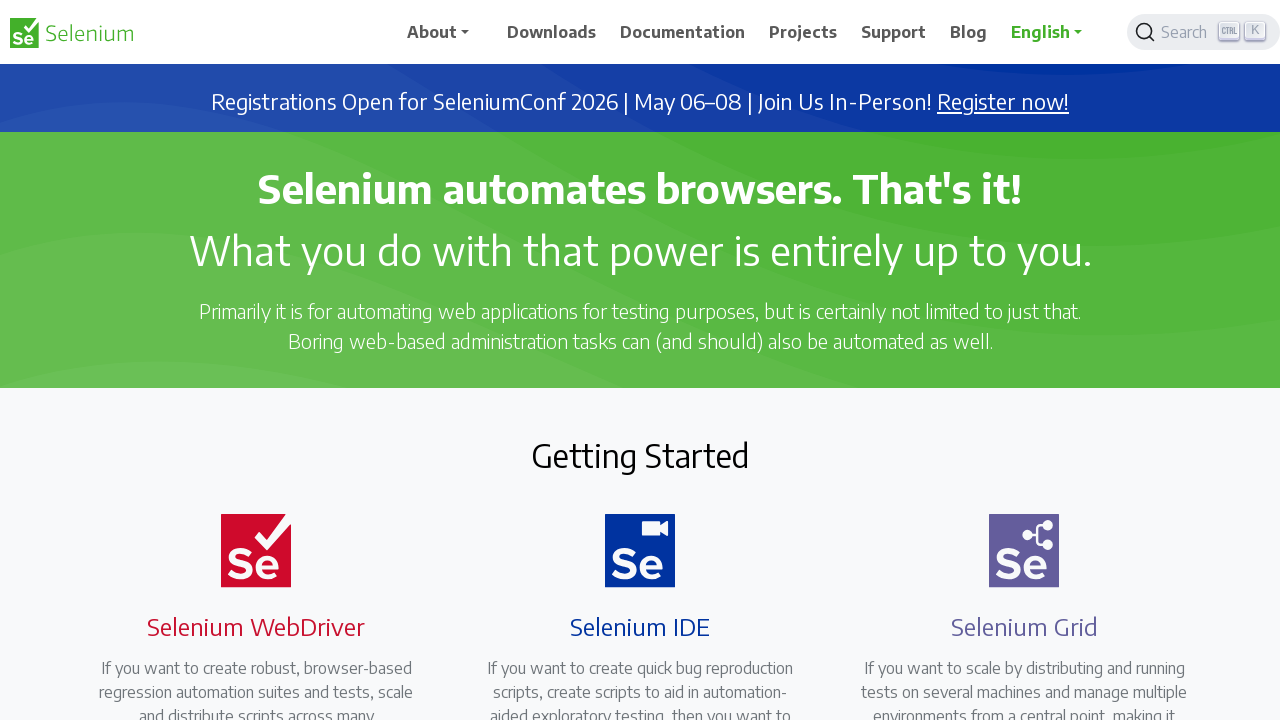